Tests alert handling by entering text in a name field and dismissing a confirmation dialog

Starting URL: https://rahulshettyacademy.com/AutomationPractice/

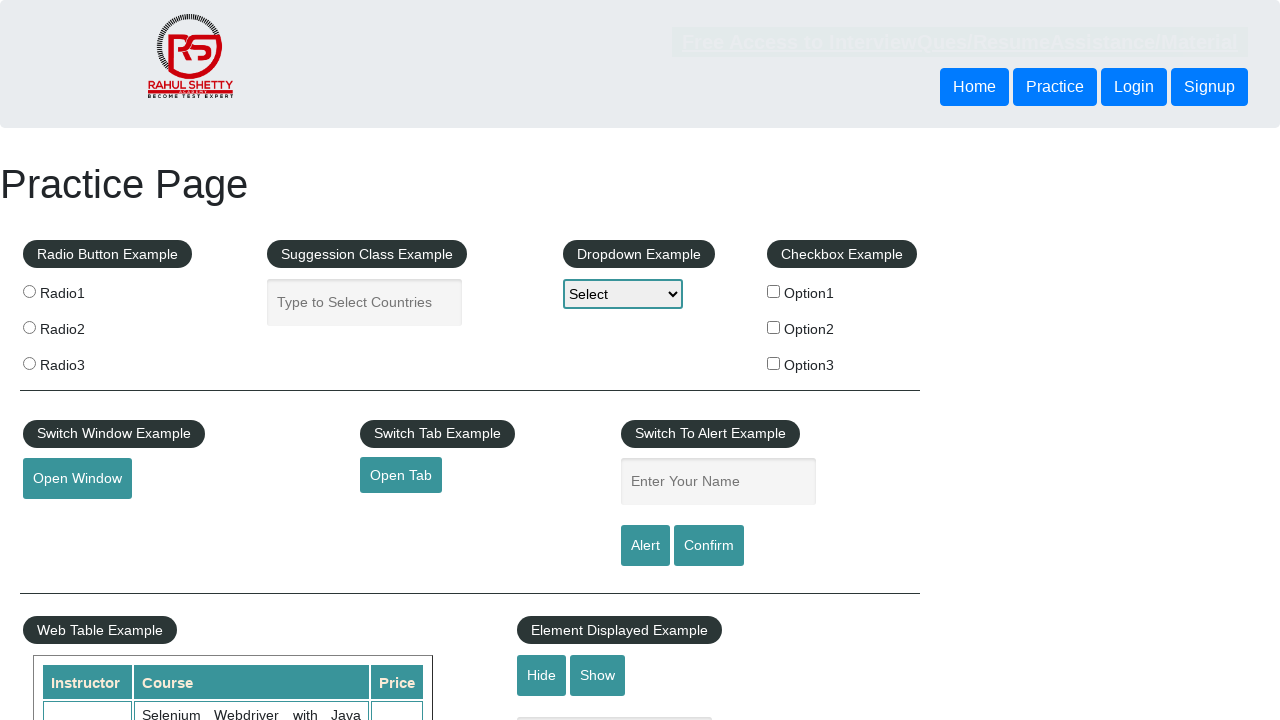

Entered 'Rahul' in the name field on #name
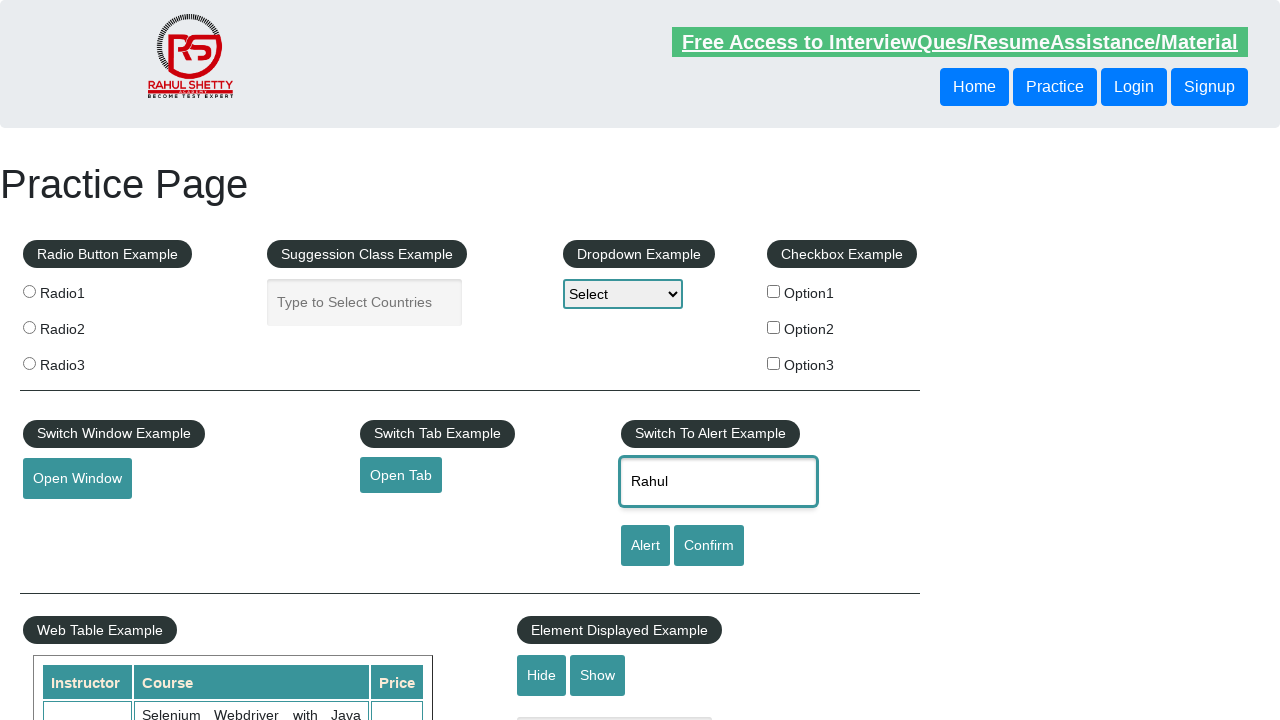

Clicked confirm button to trigger confirmation dialog at (709, 546) on #confirmbtn
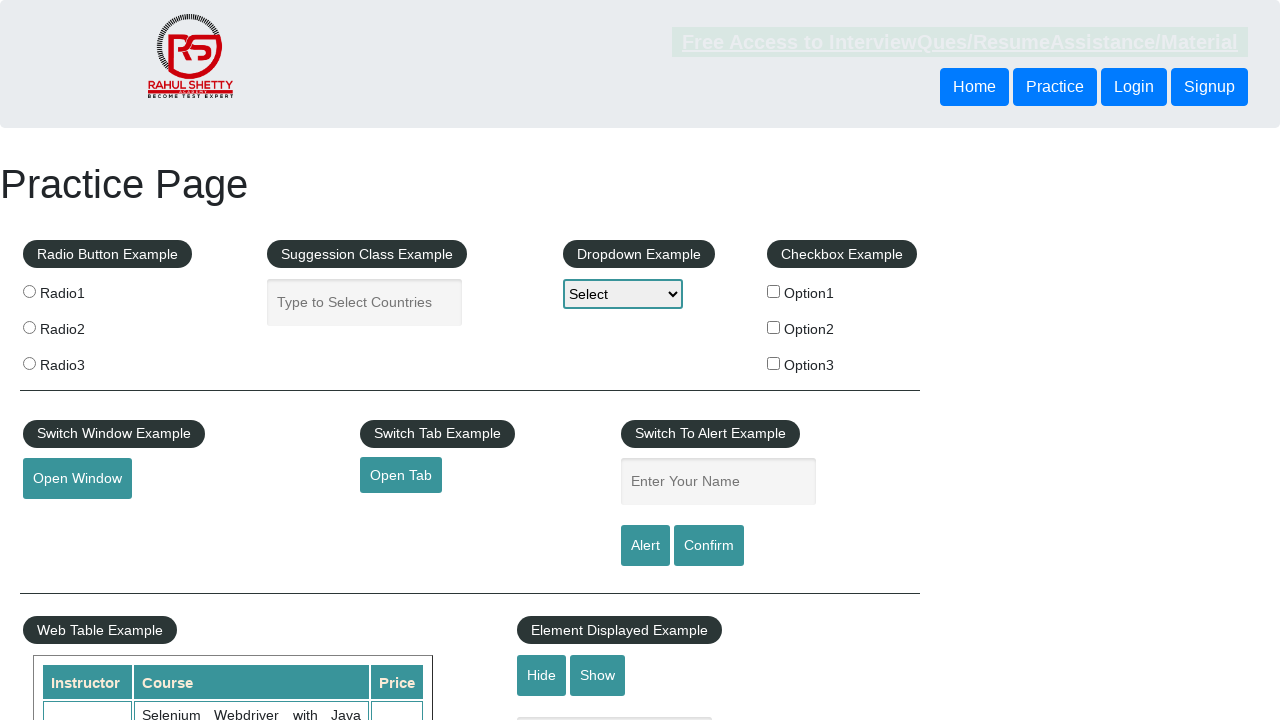

Dismissed the confirmation dialog
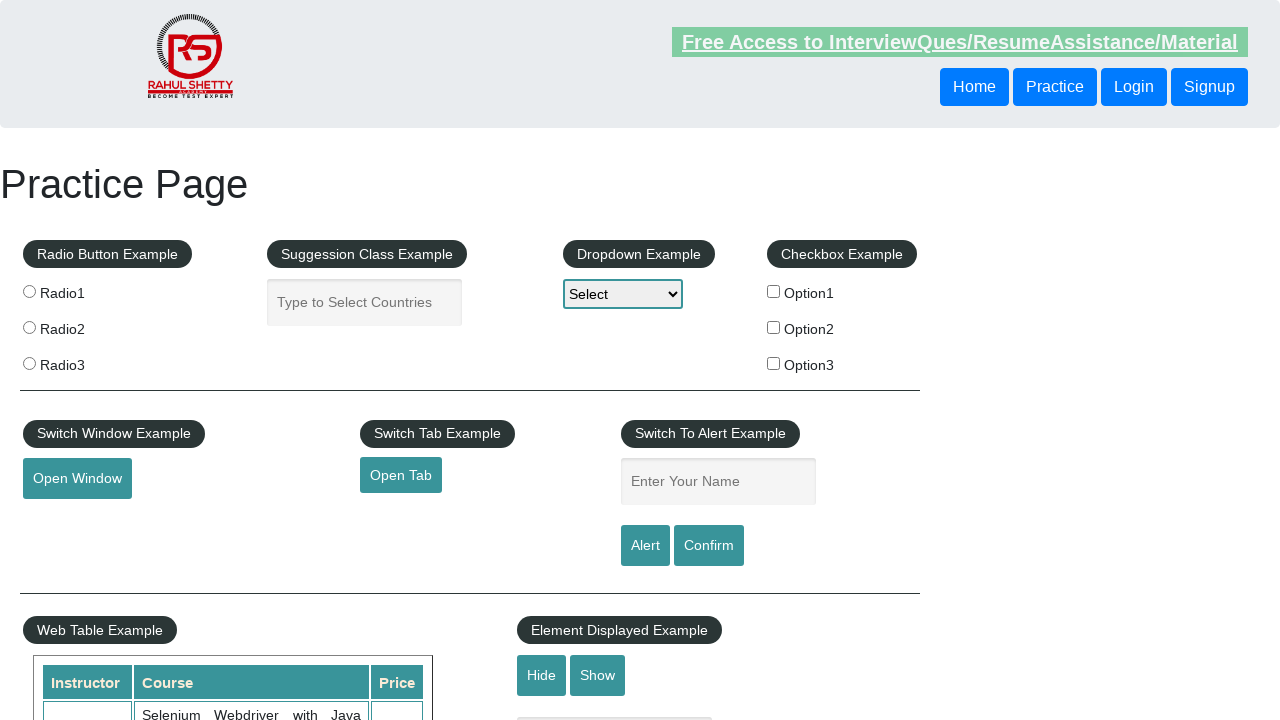

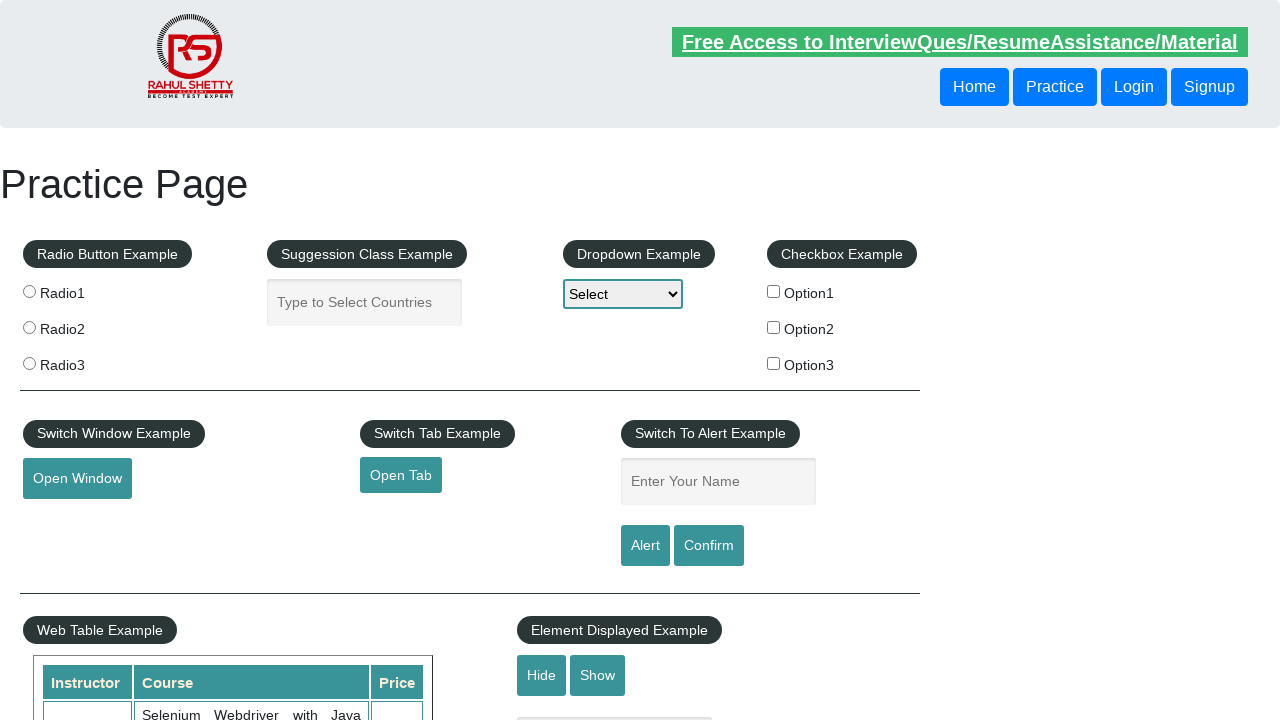